Tests drag and drop functionality by dragging three elements from their original positions to a drop area target

Starting URL: https://demo.automationtesting.in/Static.html

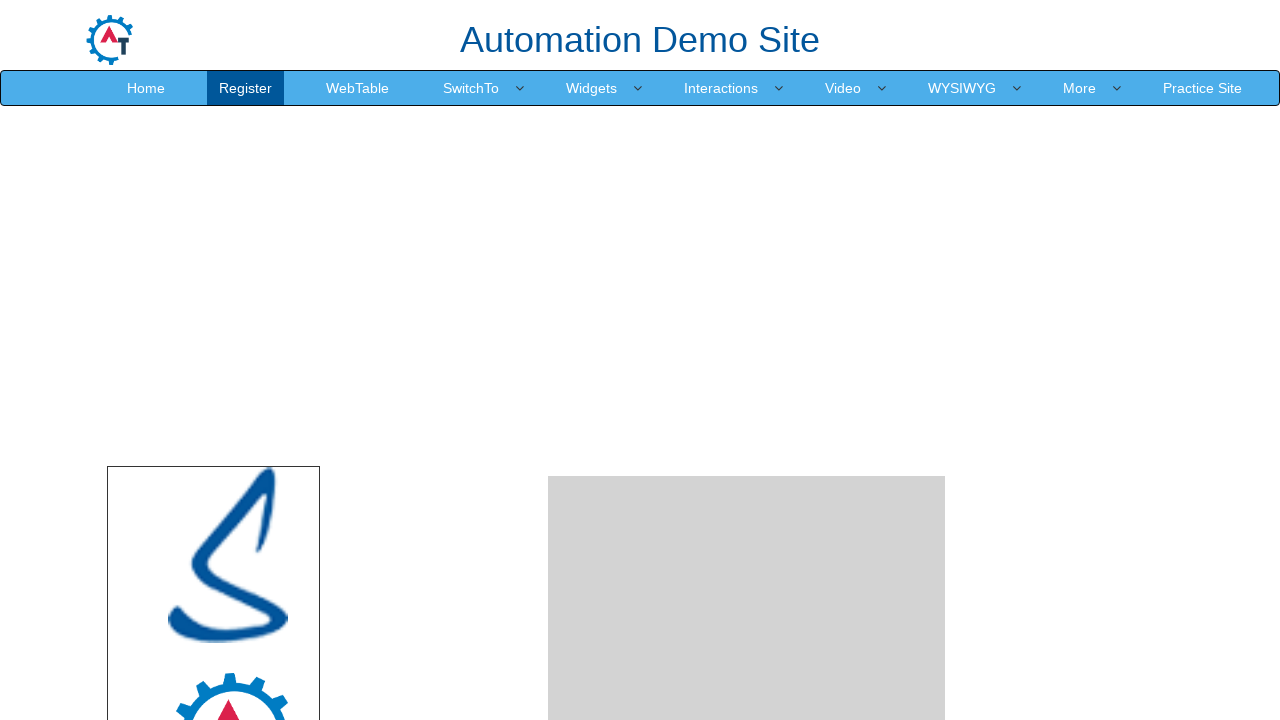

Located first draggable element
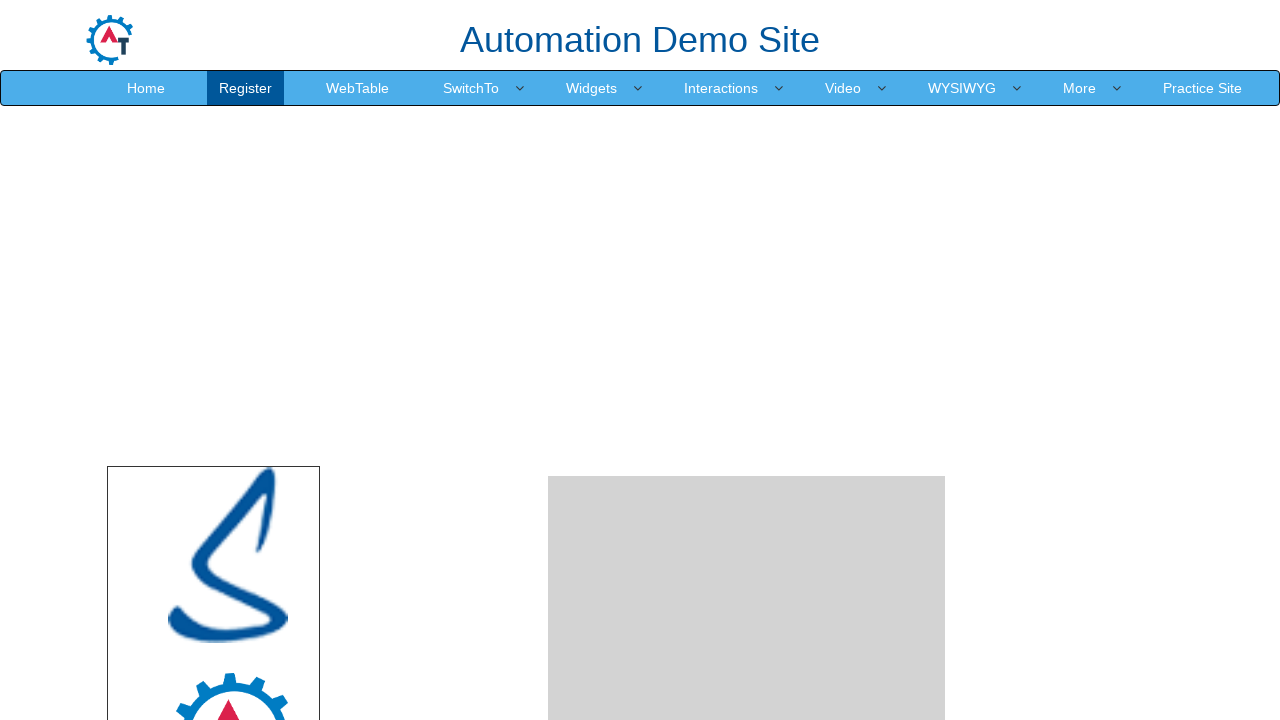

Located second draggable element
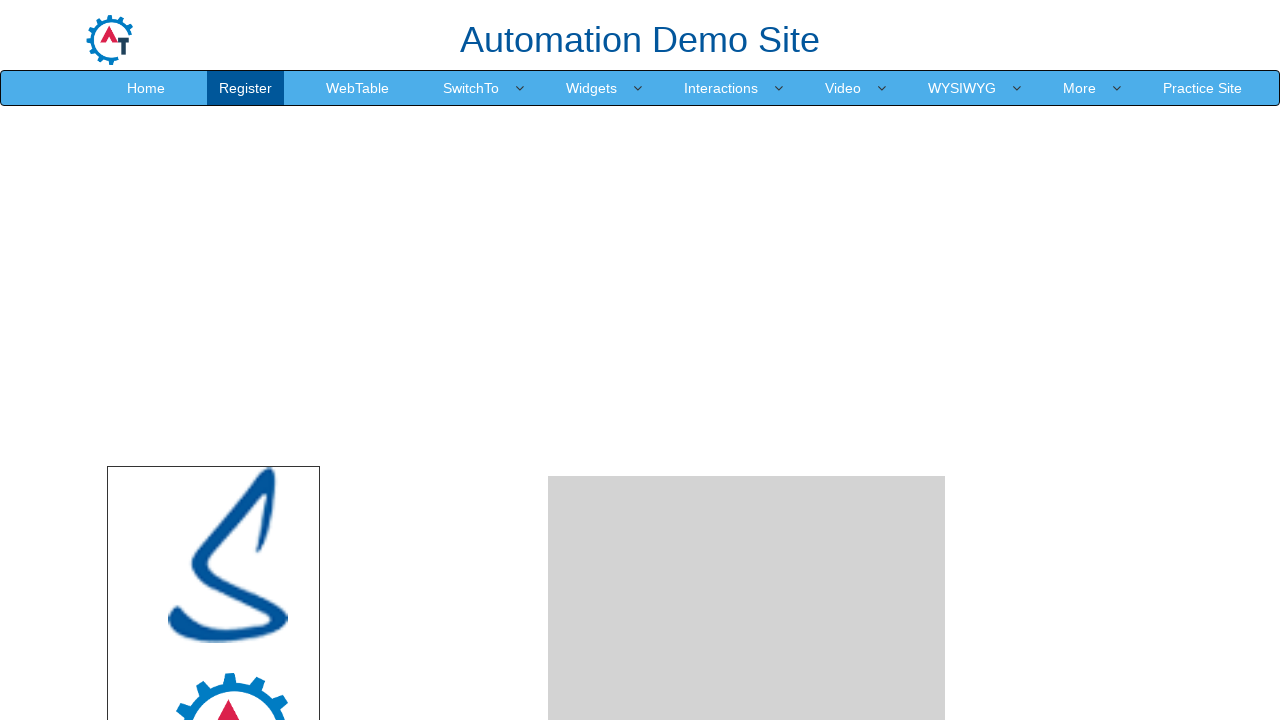

Located third draggable element
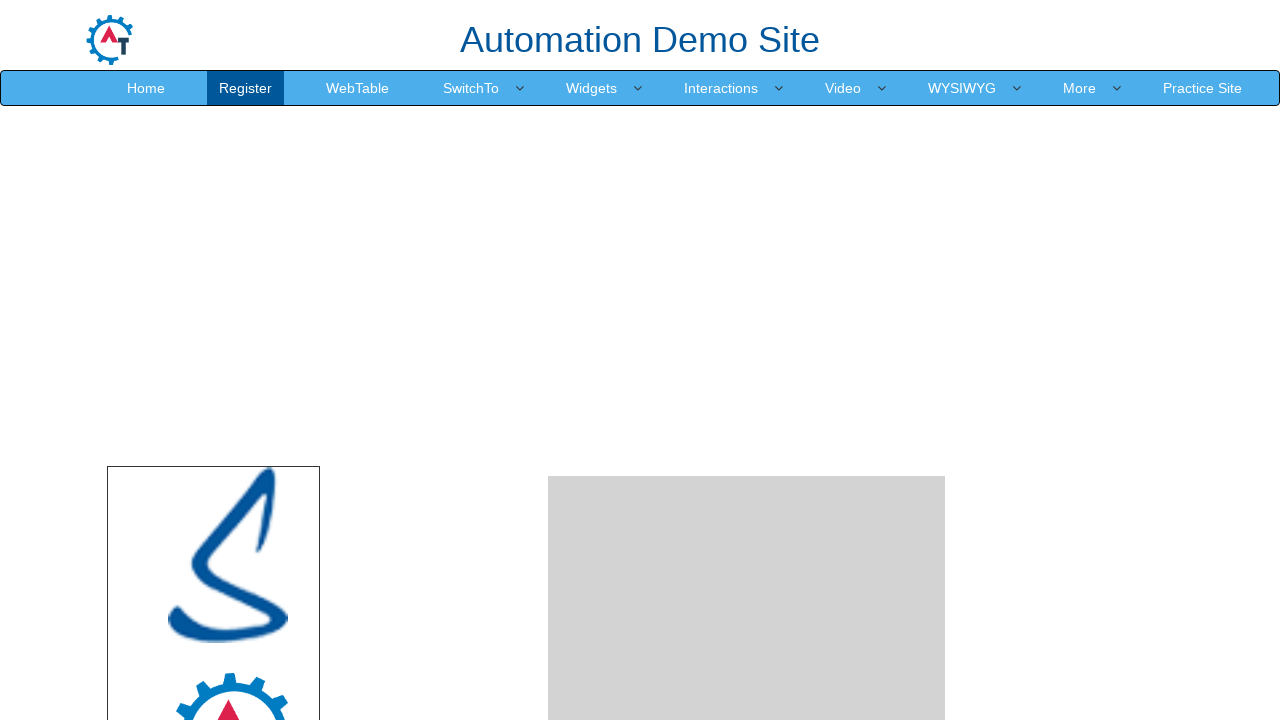

Located drop target area
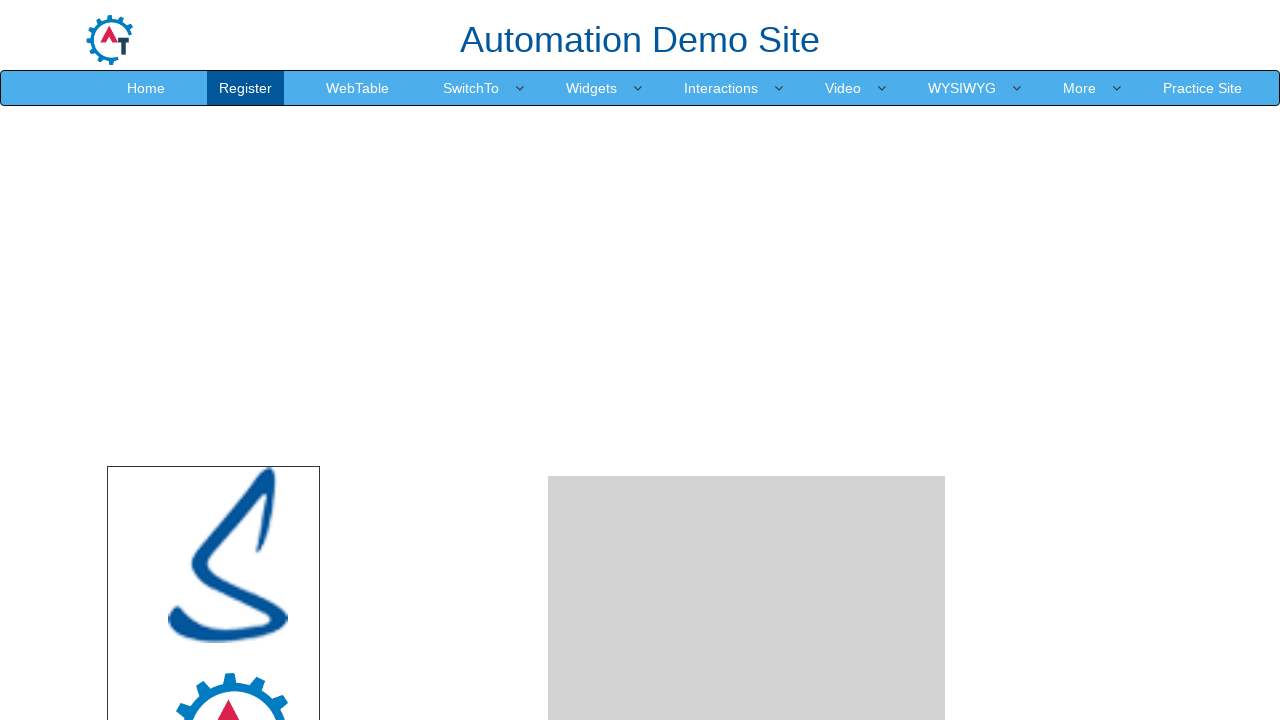

Dragged first element to drop target area at (747, 481)
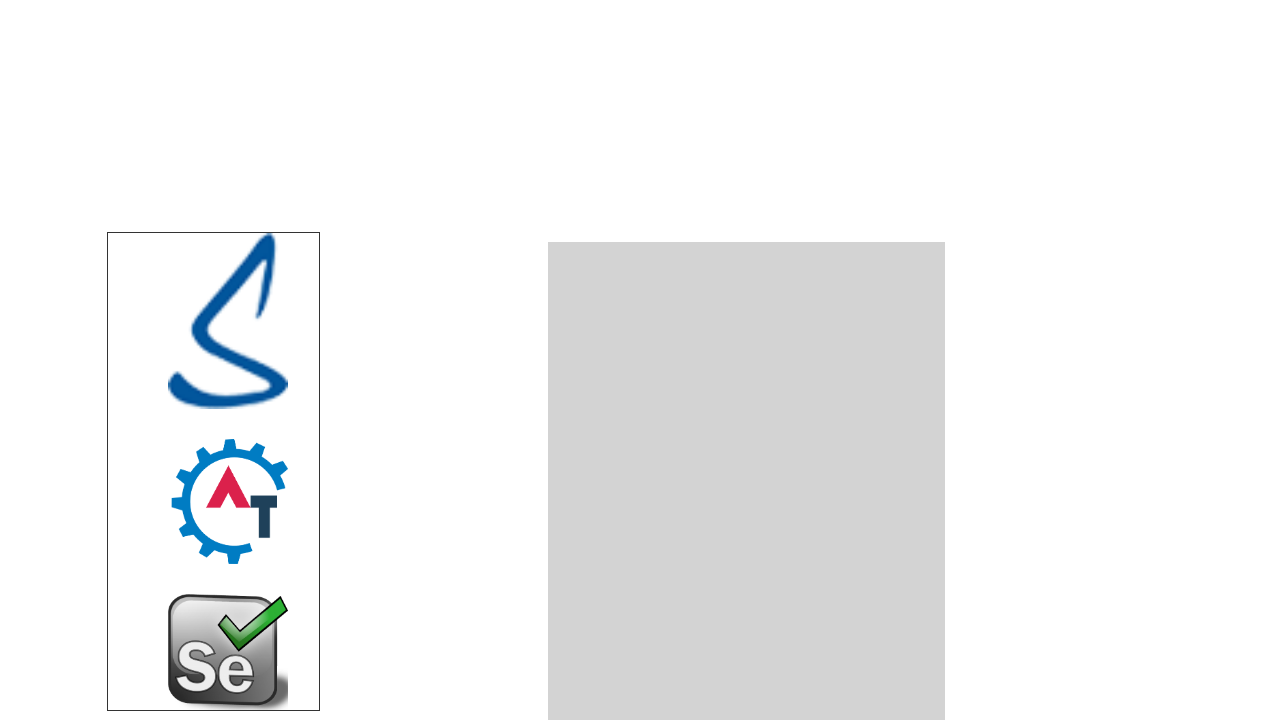

Dragged second element to drop target area at (747, 481)
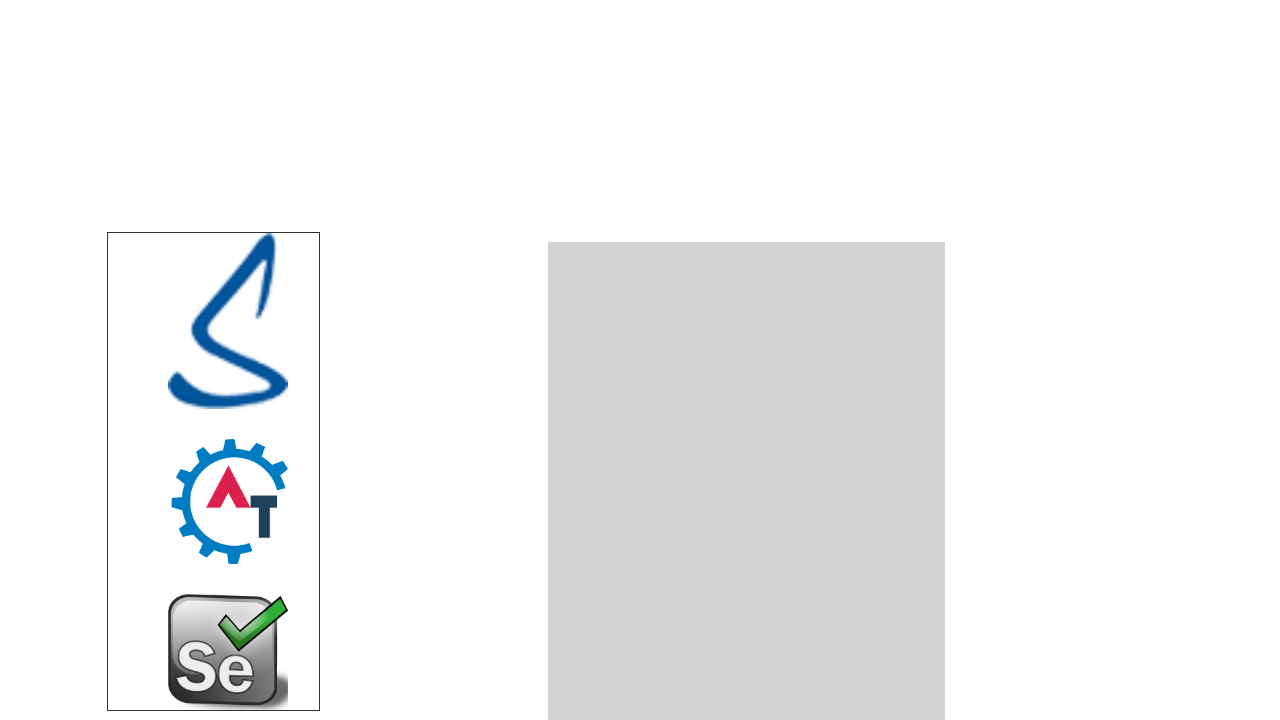

Dragged third element to drop target area at (747, 481)
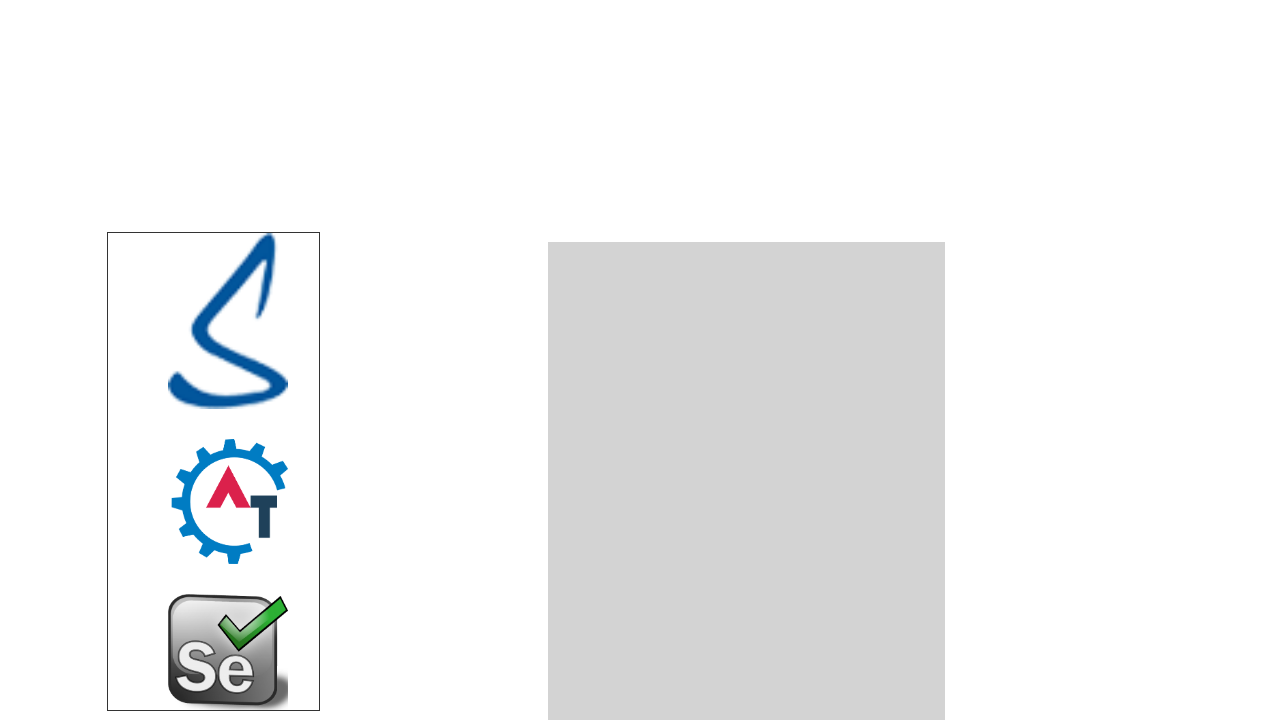

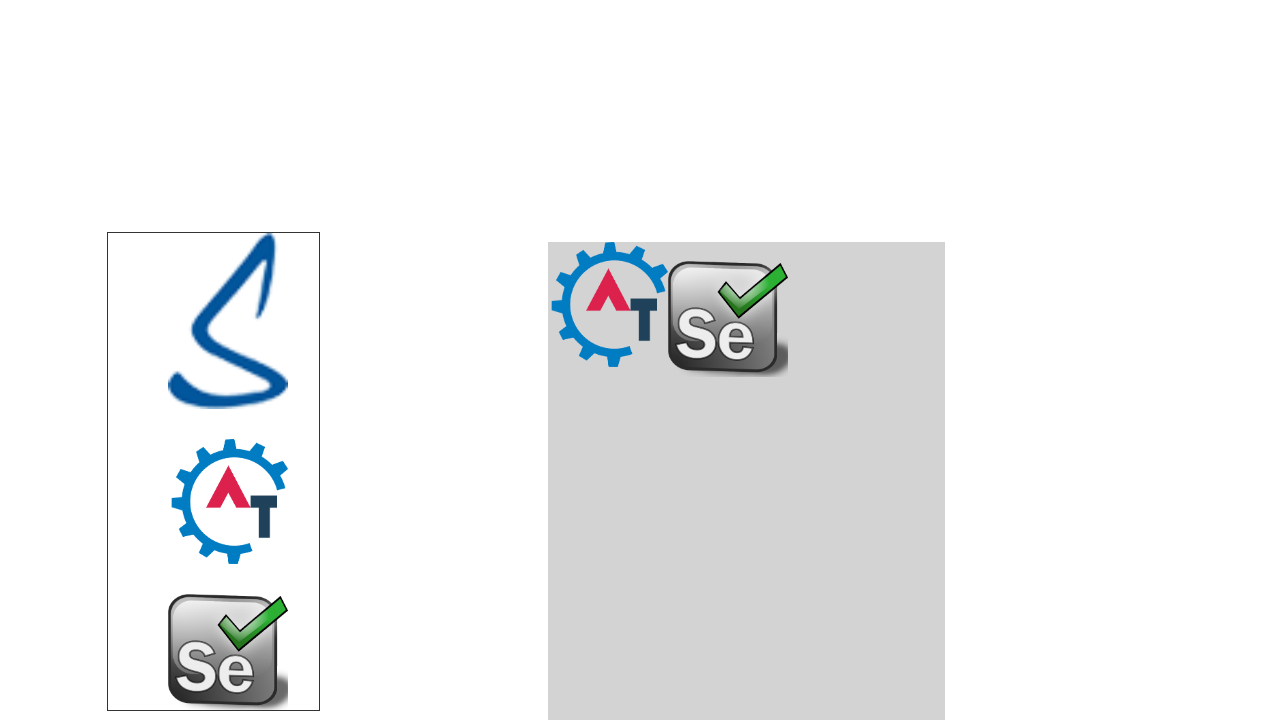